Tests descending sort order on a data table with class attributes by clicking the dues column header twice and verifying the values are sorted in descending order.

Starting URL: http://the-internet.herokuapp.com/tables

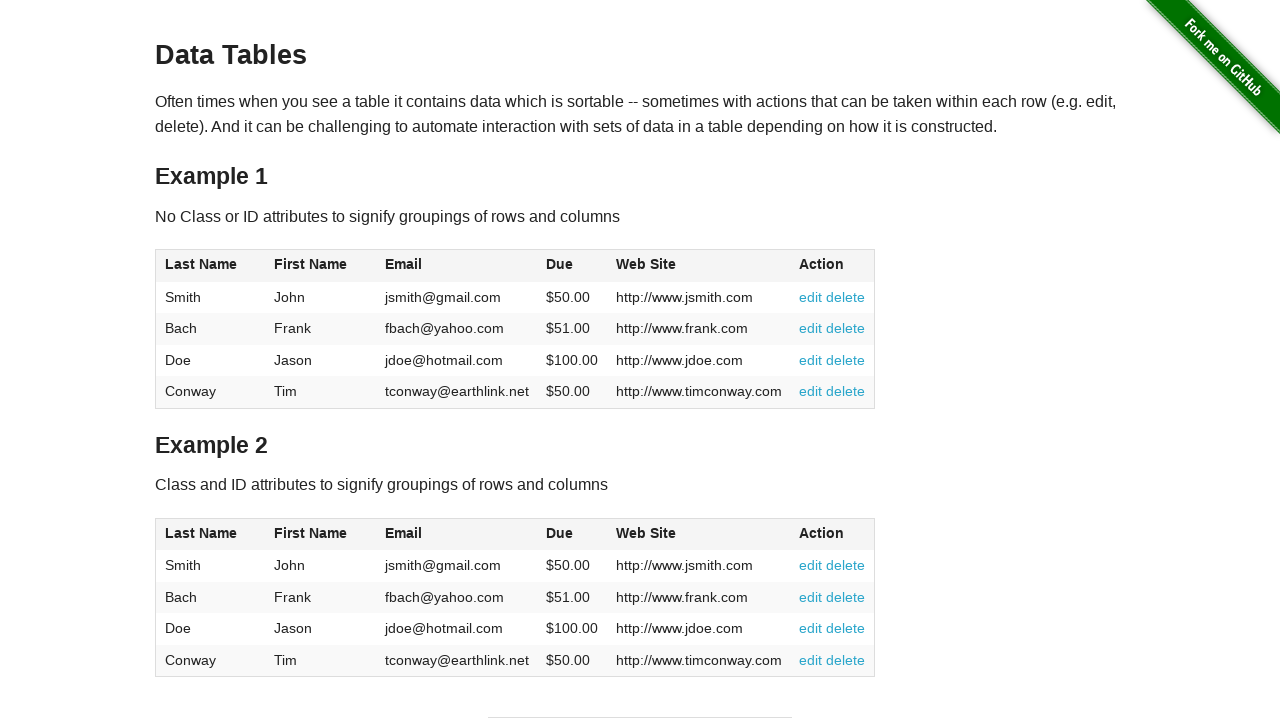

Clicked dues column header to sort ascending at (560, 533) on #table2 thead .dues
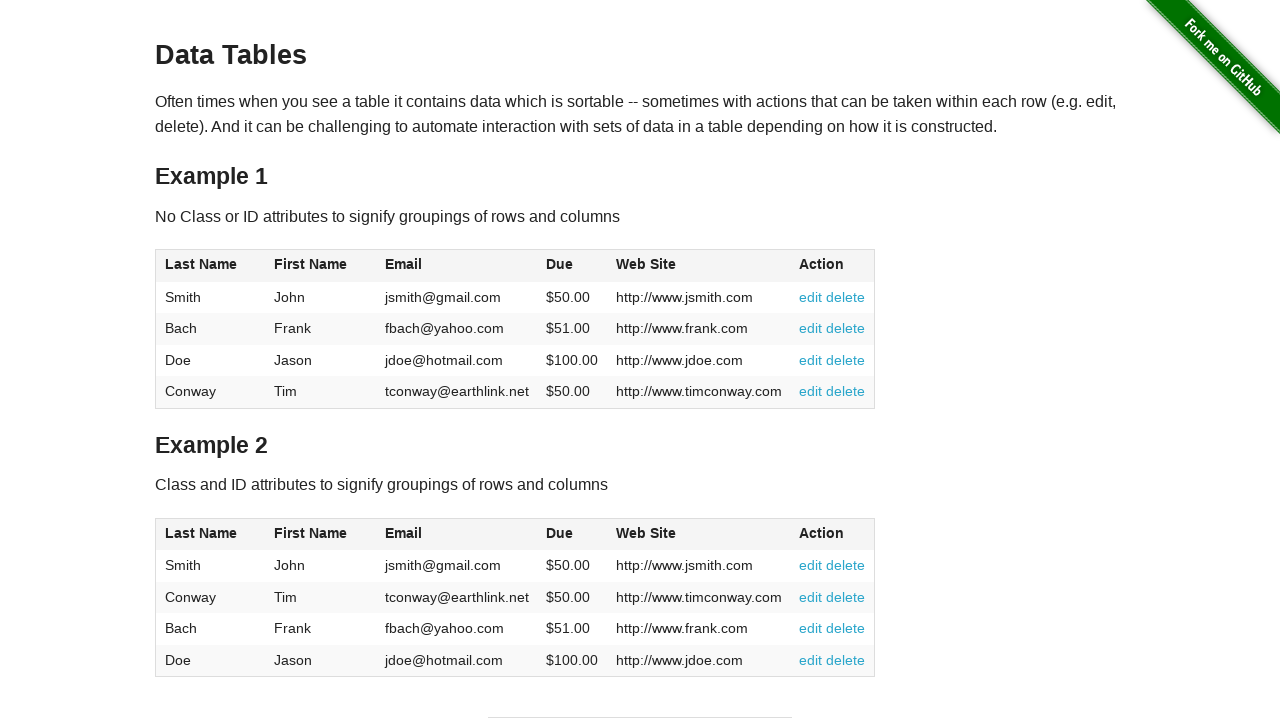

Clicked dues column header again to sort descending at (560, 533) on #table2 thead .dues
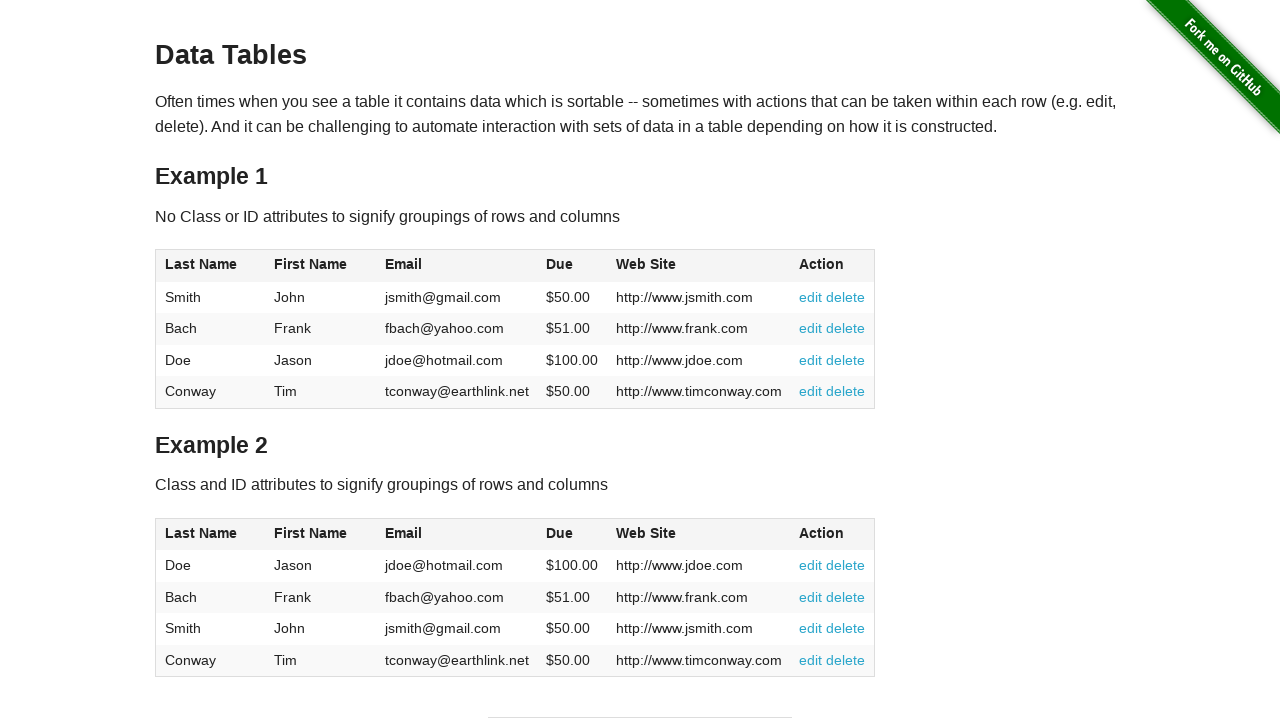

Table data loaded with dues column visible
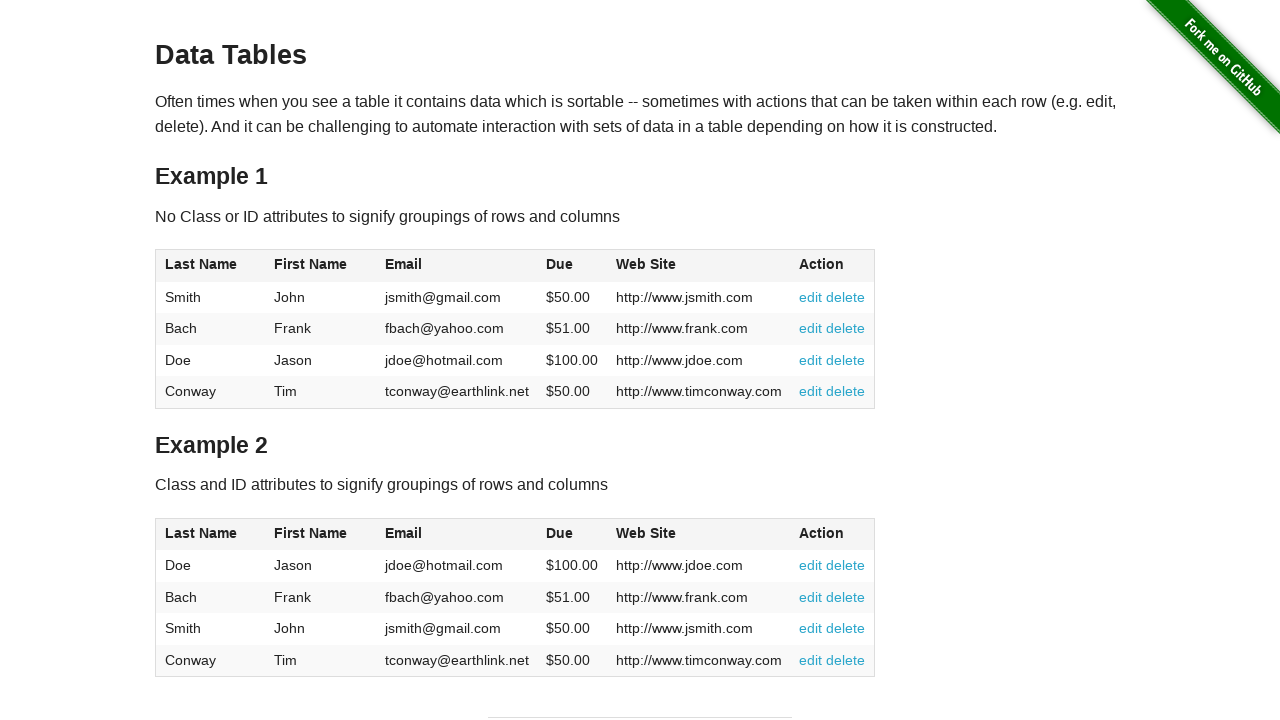

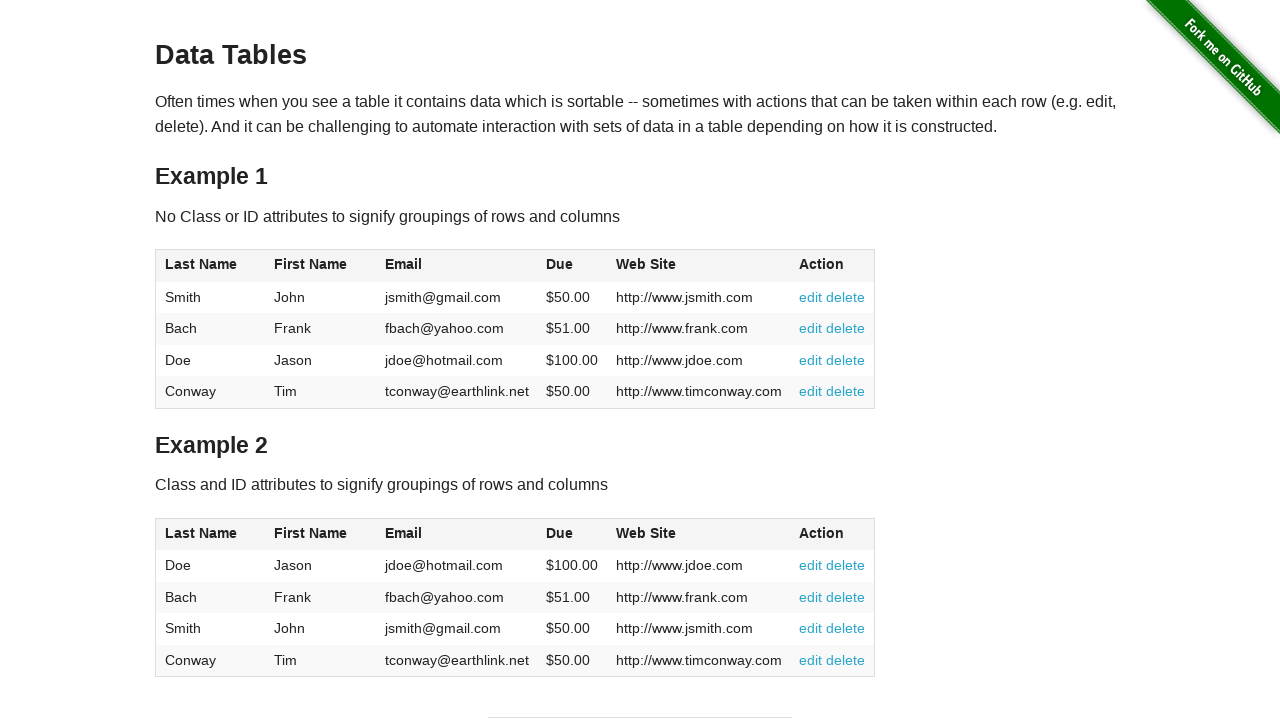